Tests drag and drop functionality by dragging column A to column B and verifying the positions swap

Starting URL: https://the-internet.herokuapp.com/drag_and_drop

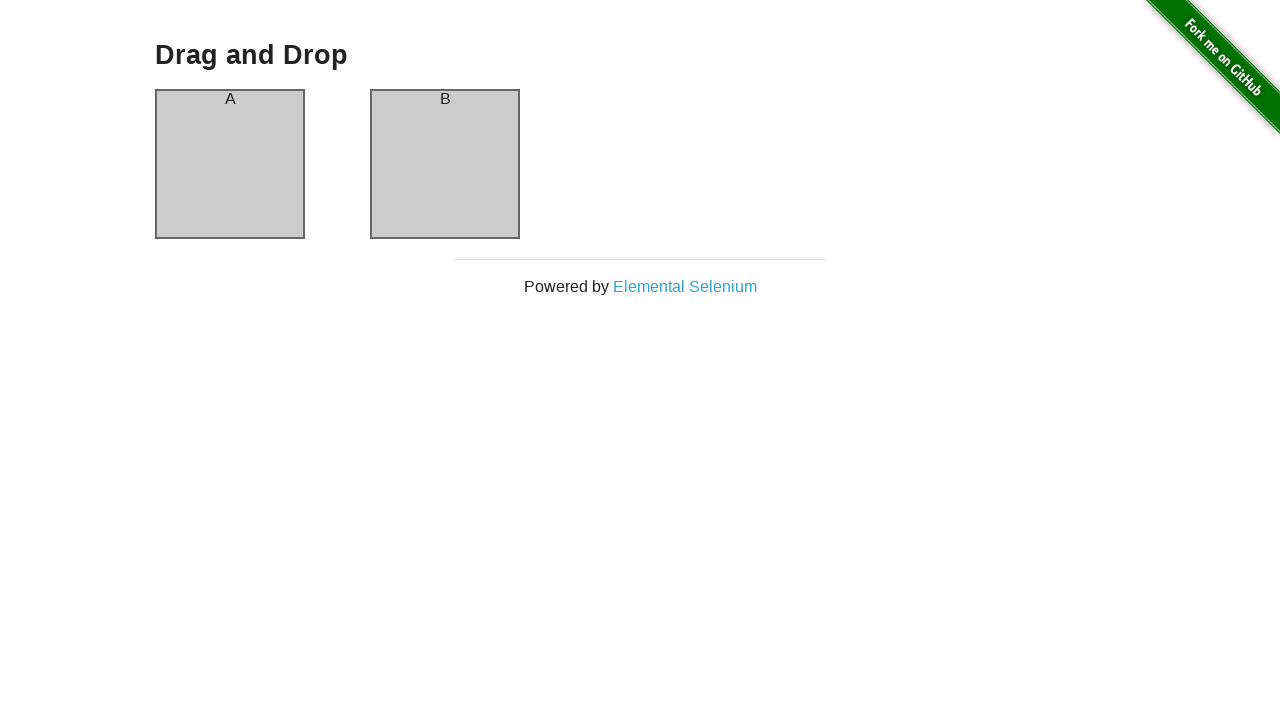

Waited for page to load (networkidle state)
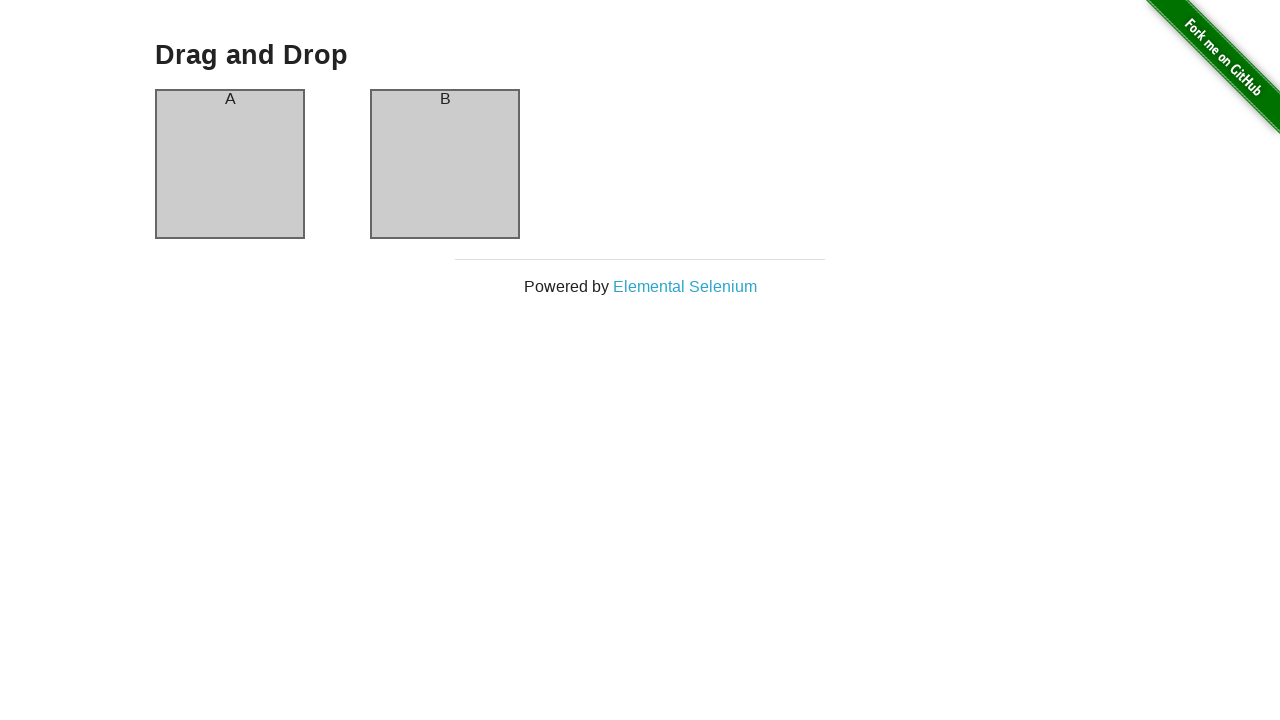

Verified that column A is initially on the left side
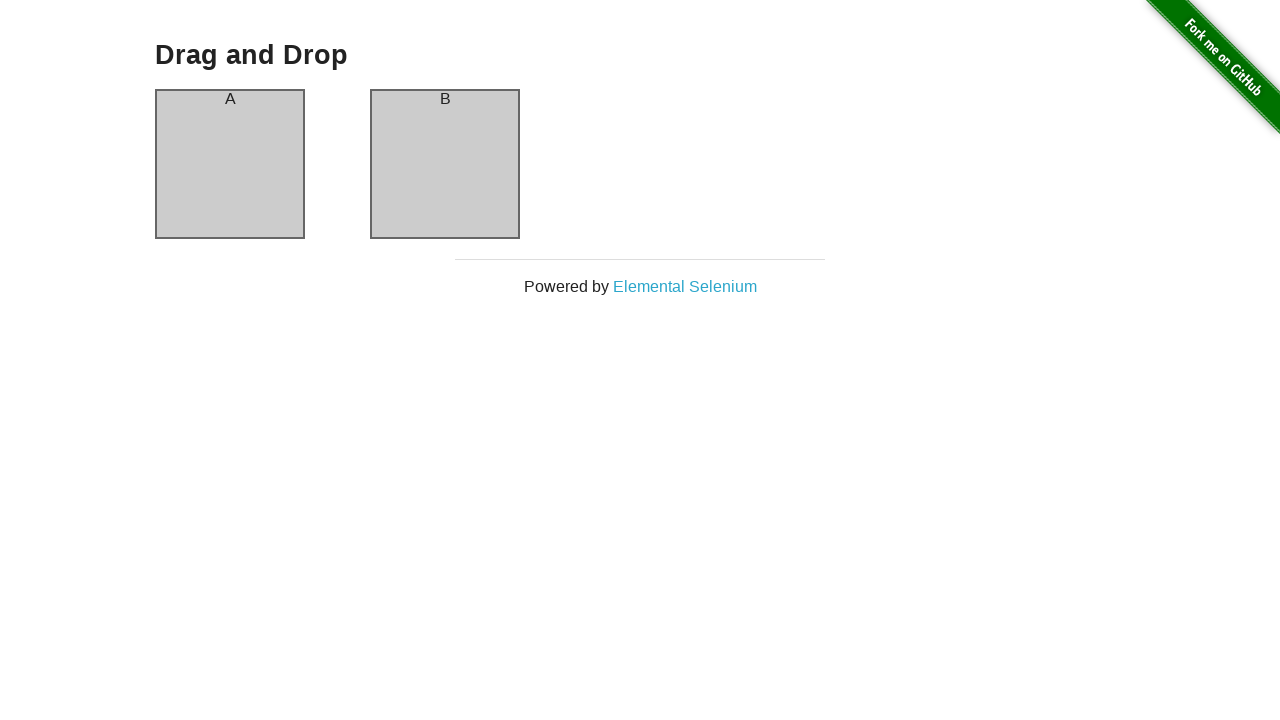

Dragged column A to column B position at (445, 164)
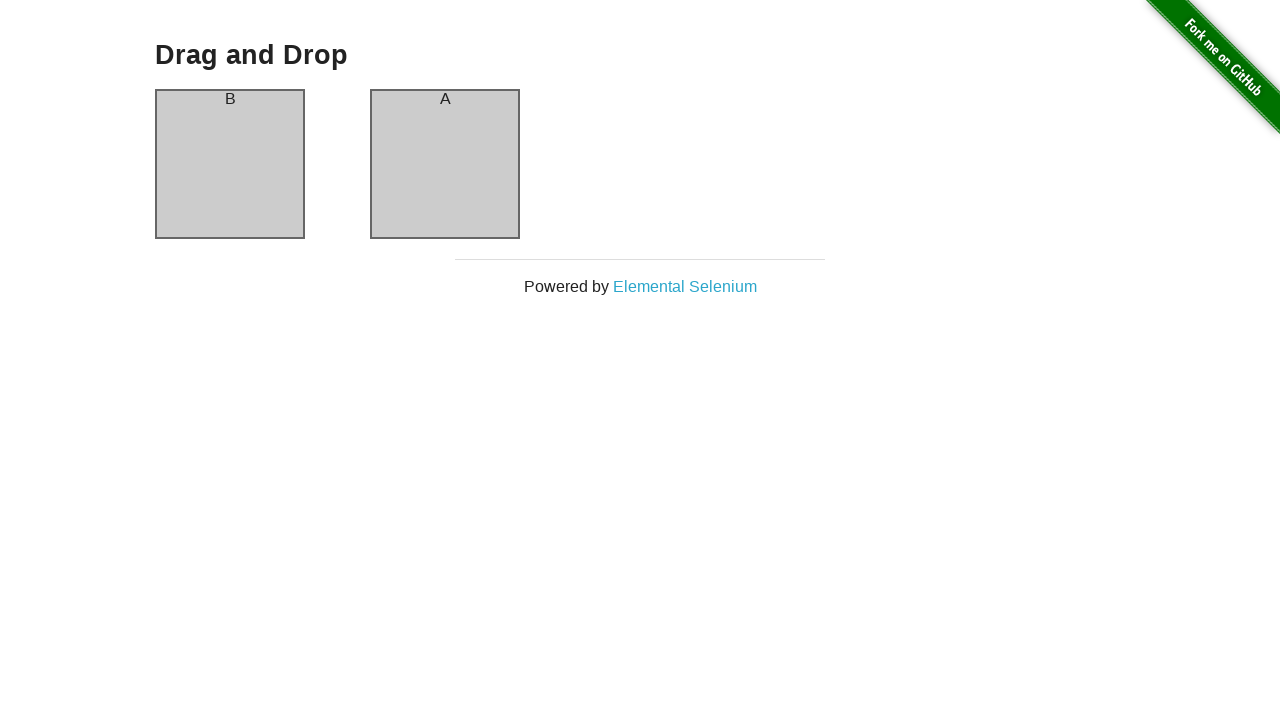

Verified that column B is now on the left after drag and drop
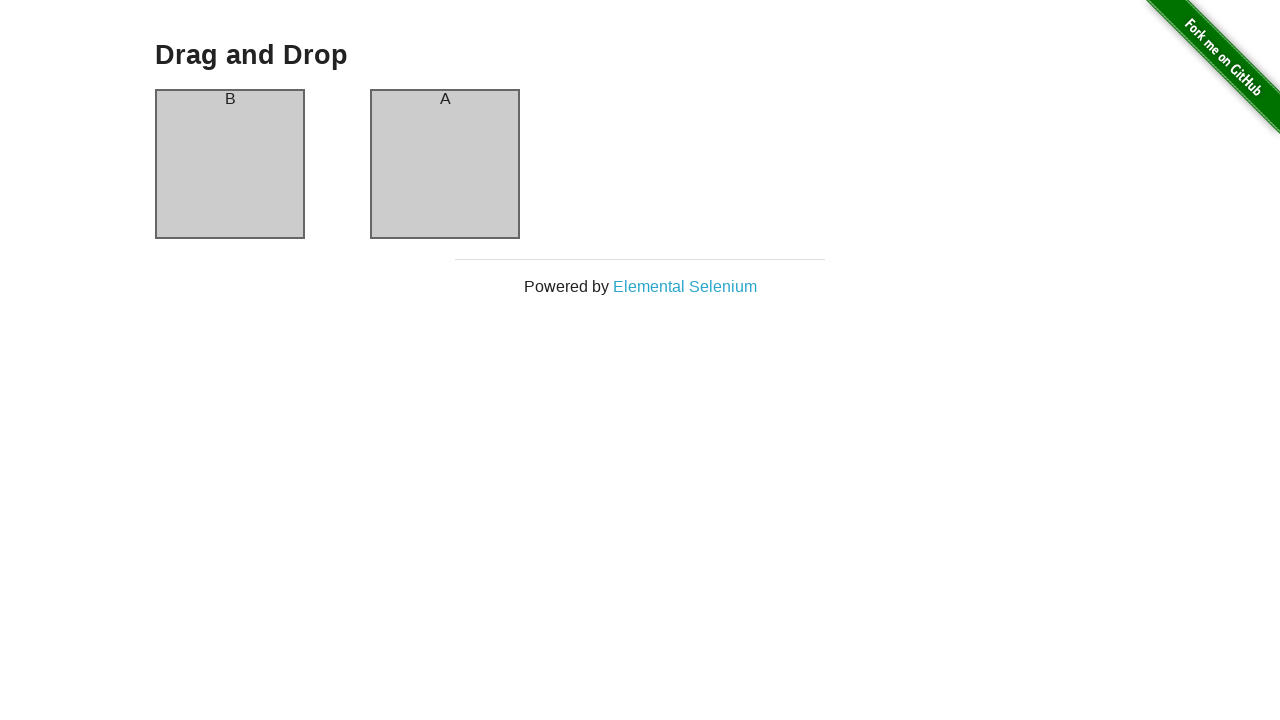

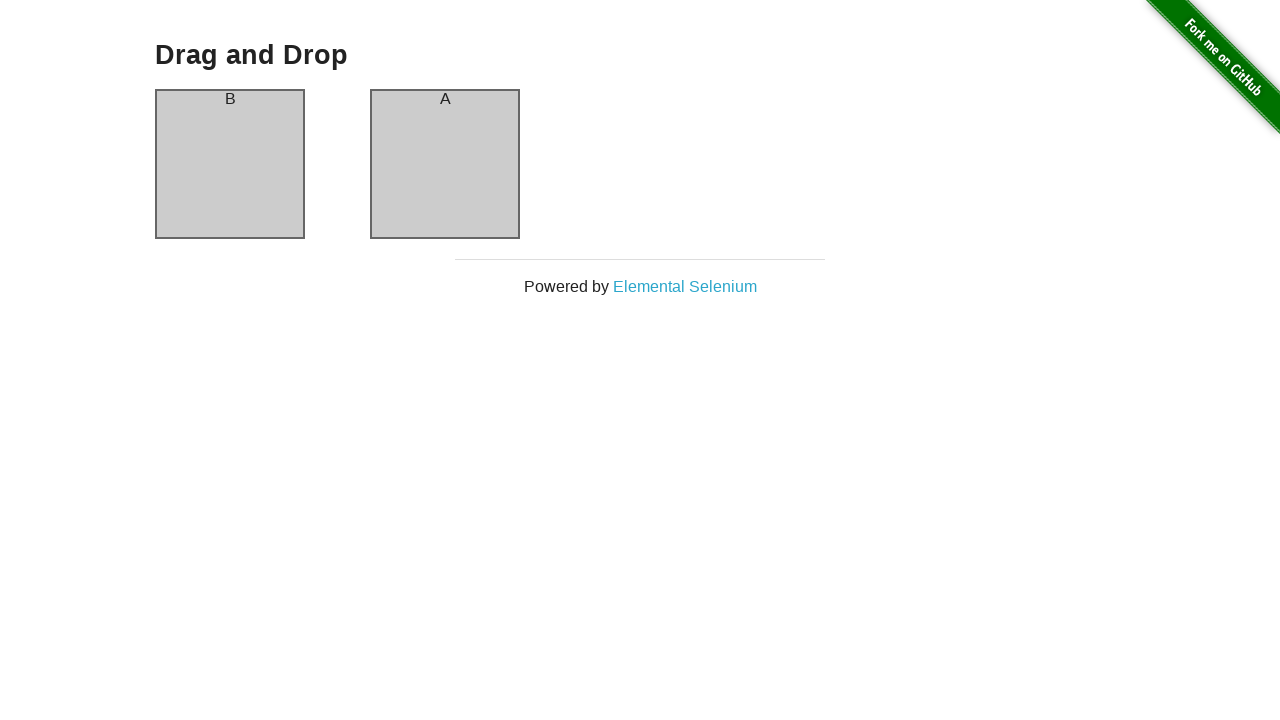